Creates a new paste on Pastebin by filling in the code text area, selecting a 10-minute expiration from a dropdown, entering a paste title, and clicking the create button.

Starting URL: https://pastebin.com/

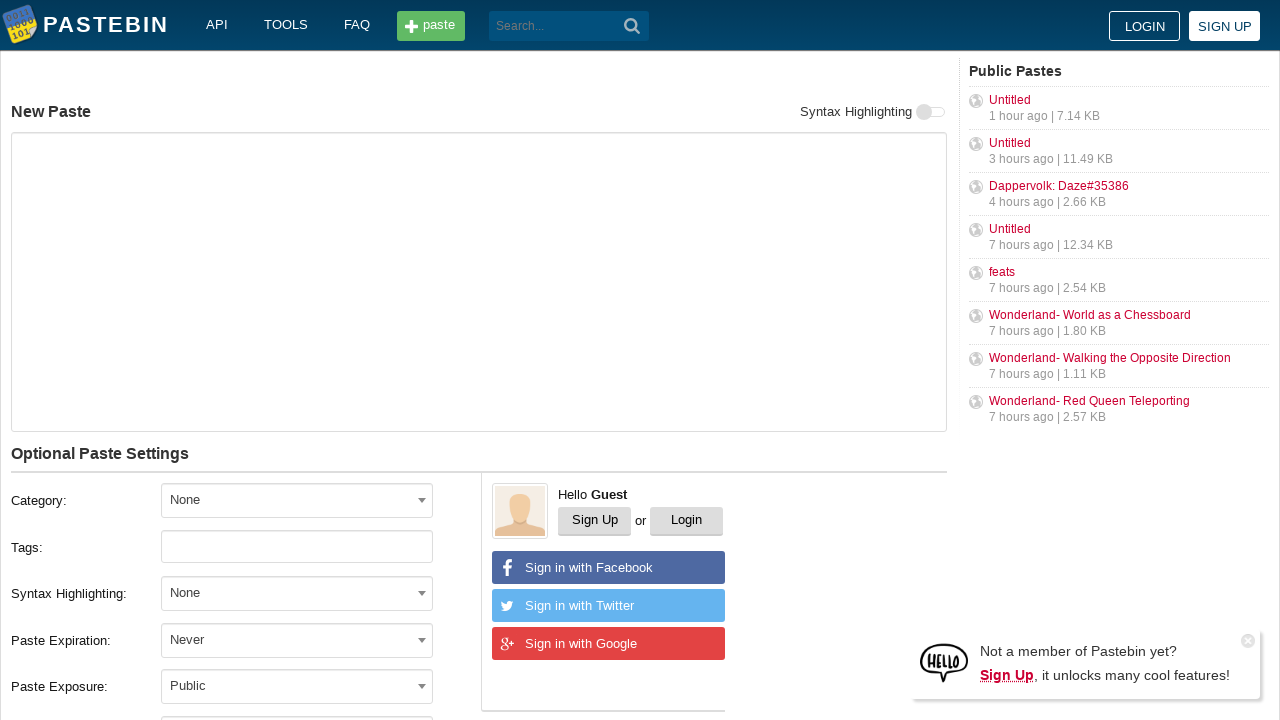

Filled paste text area with 'Hello from WebDriver' on #postform-text
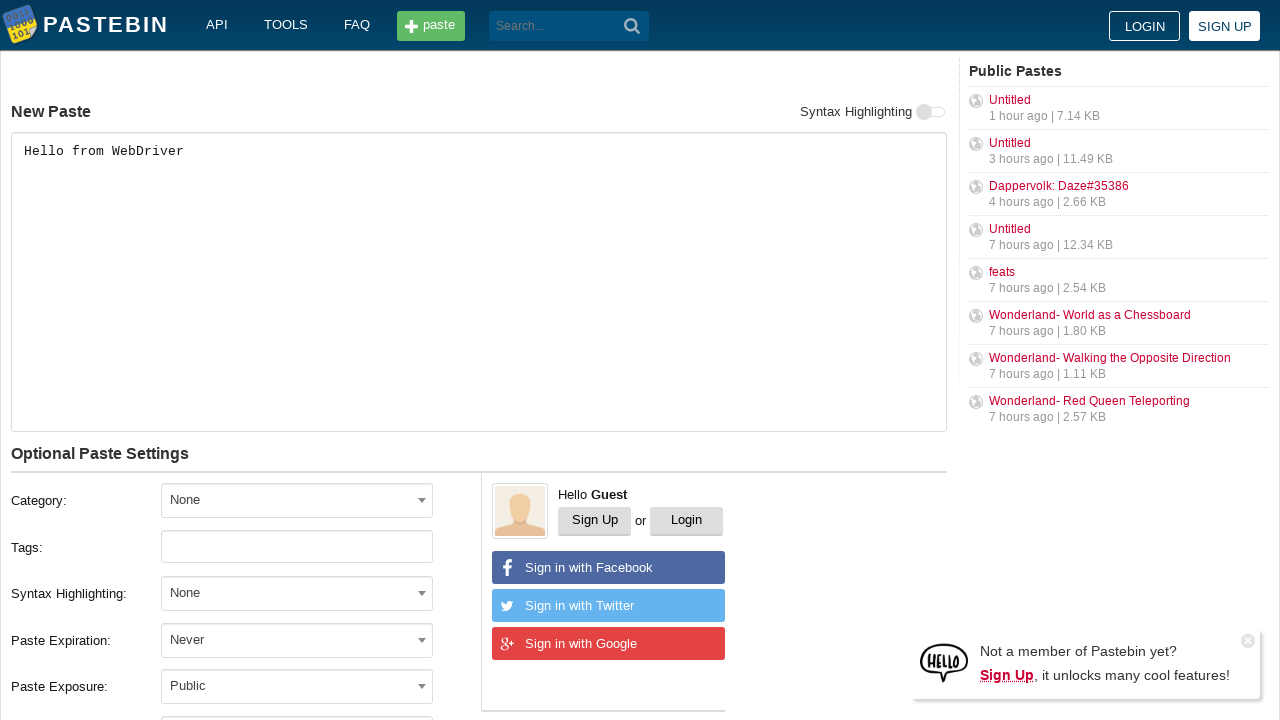

Clicked expiration dropdown to open it at (297, 640) on #select2-postform-expiration-container
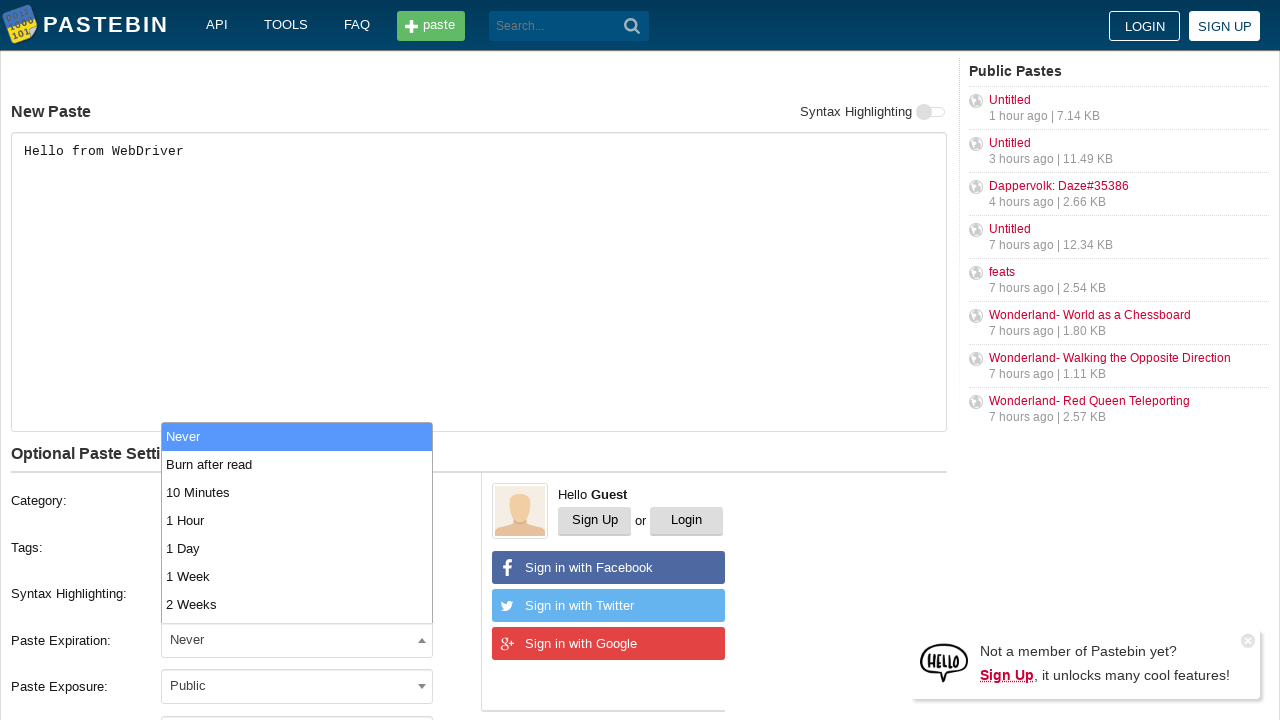

Selected 10 minutes expiration option from dropdown at (297, 492) on xpath=//*[contains(@id,'10M')]
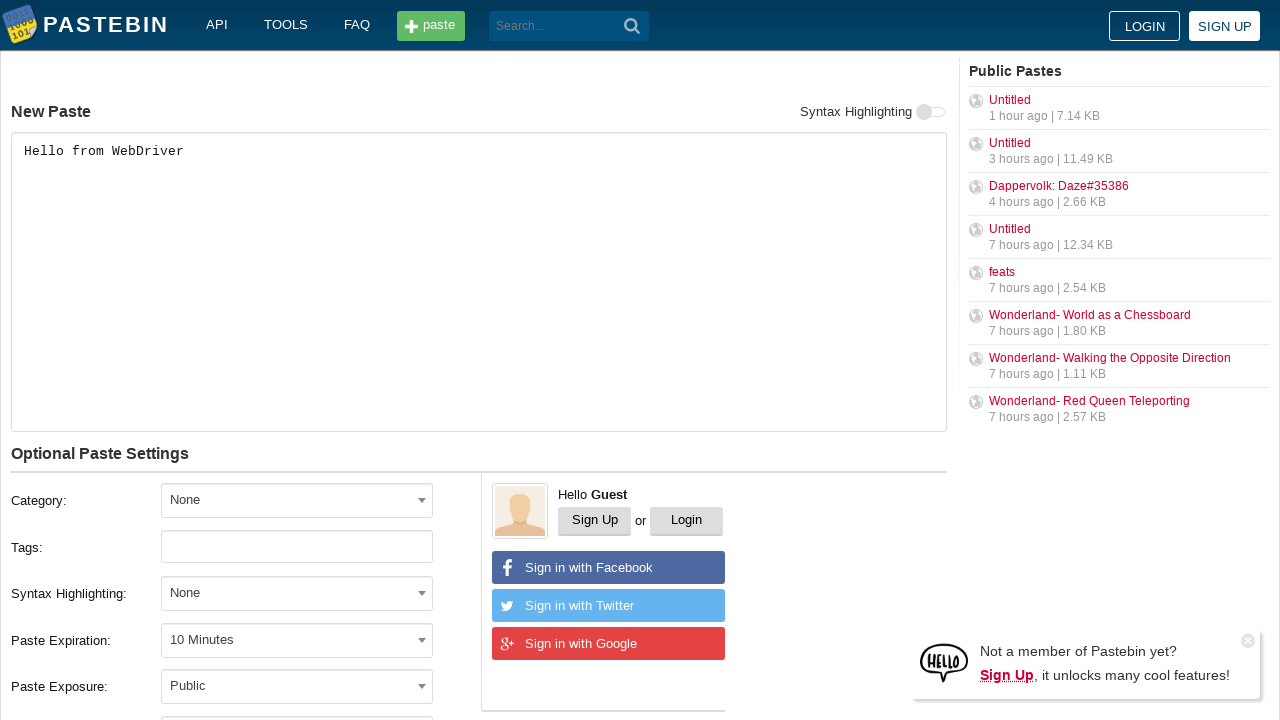

Filled paste title field with 'helloweb' on #postform-name
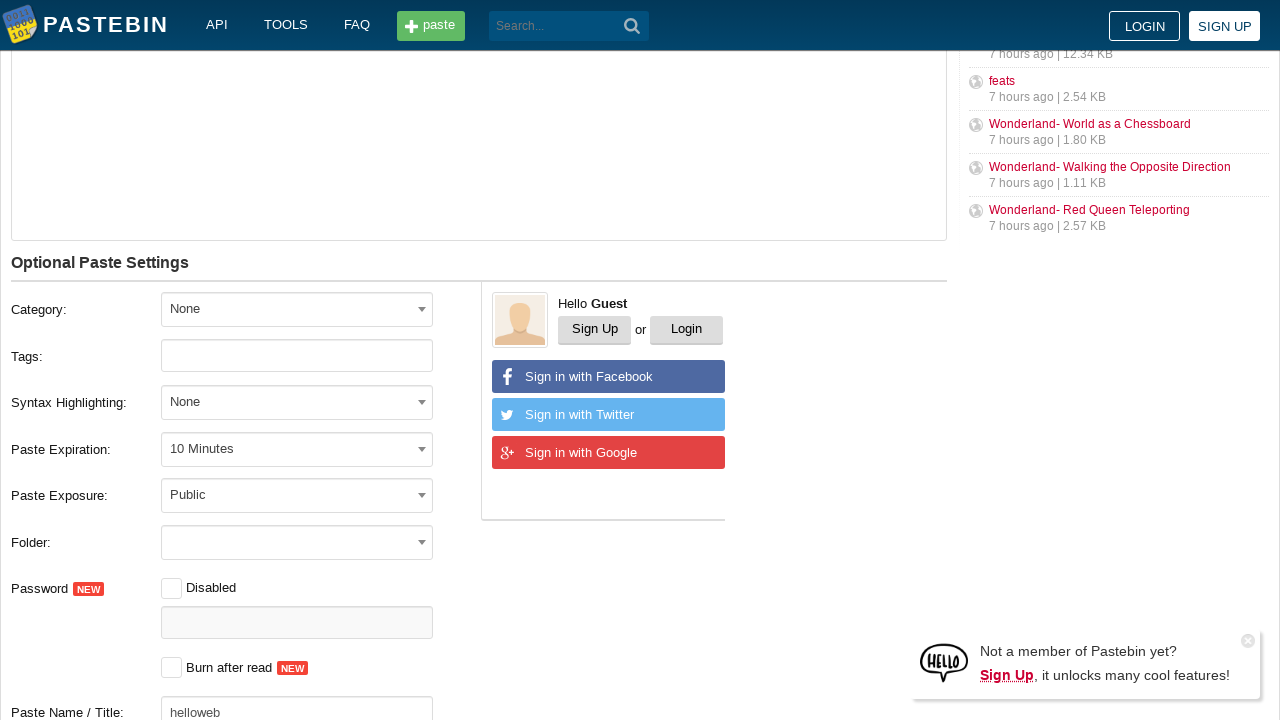

Clicked 'Create New Paste' button at (240, 400) on button:has-text('Create New Paste')
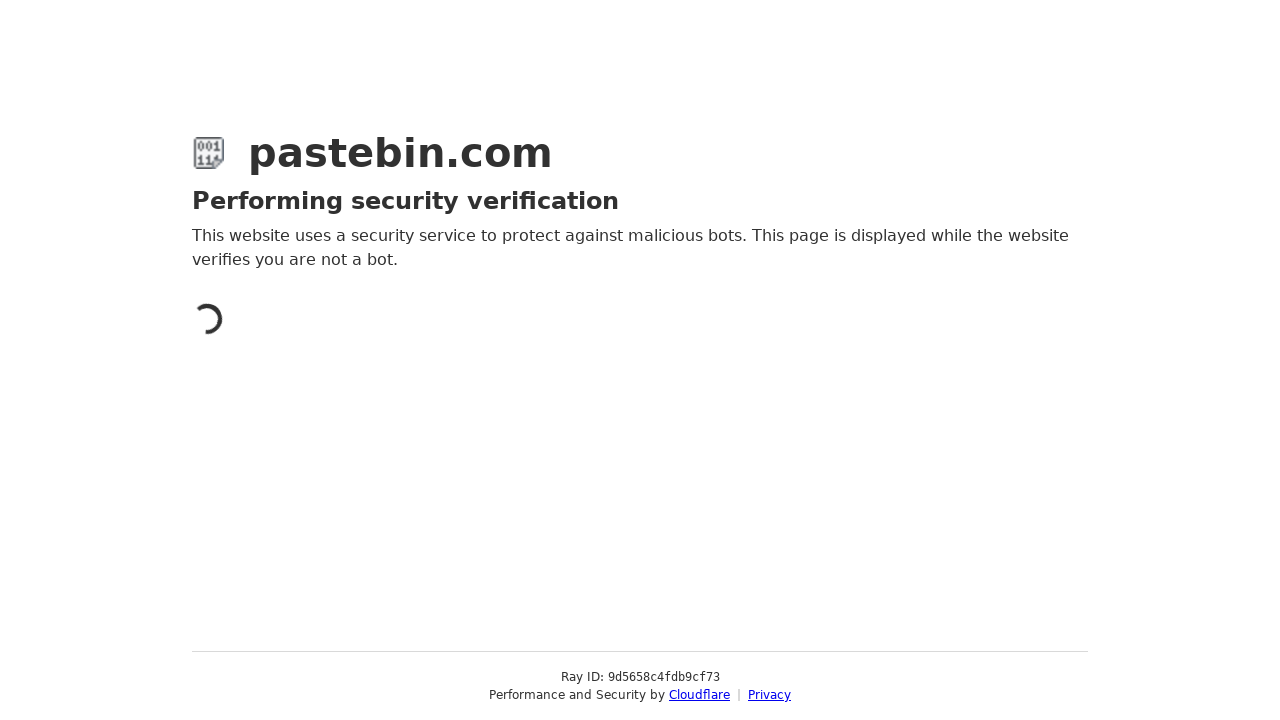

Waited for paste creation and page to reach networkidle state
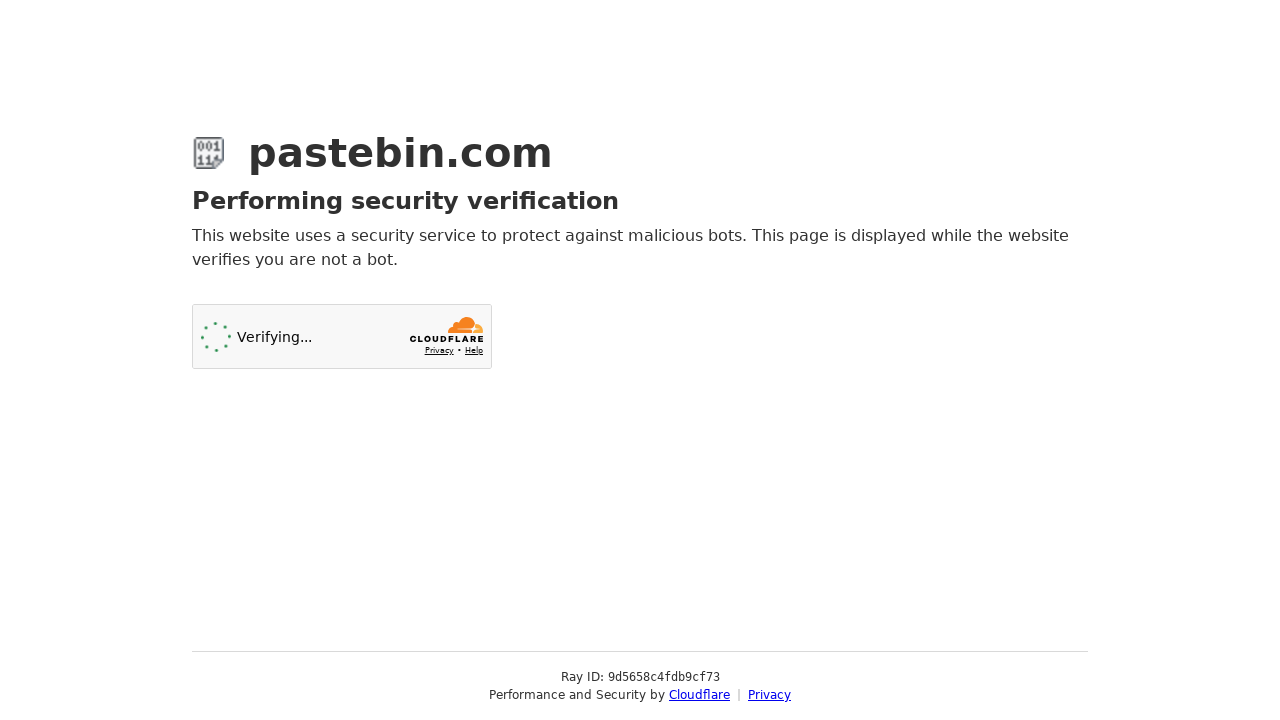

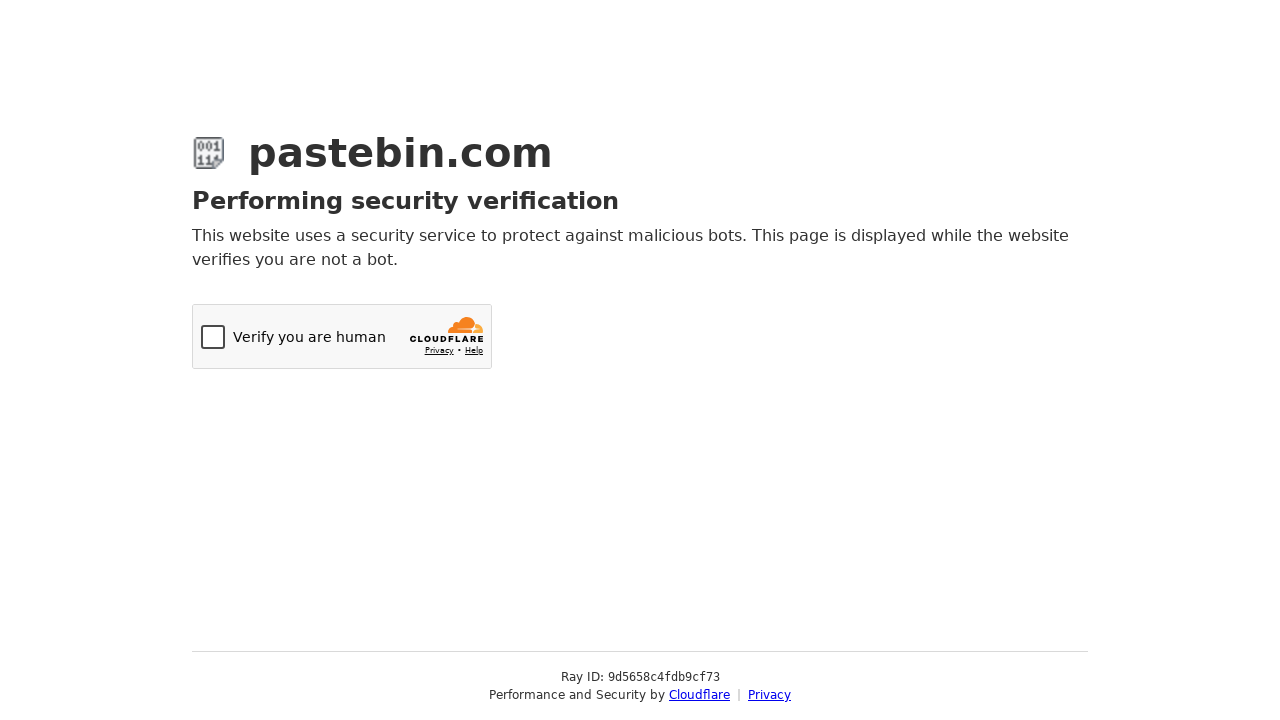